Tests that edits are saved when the input loses focus (blur event)

Starting URL: https://demo.playwright.dev/todomvc

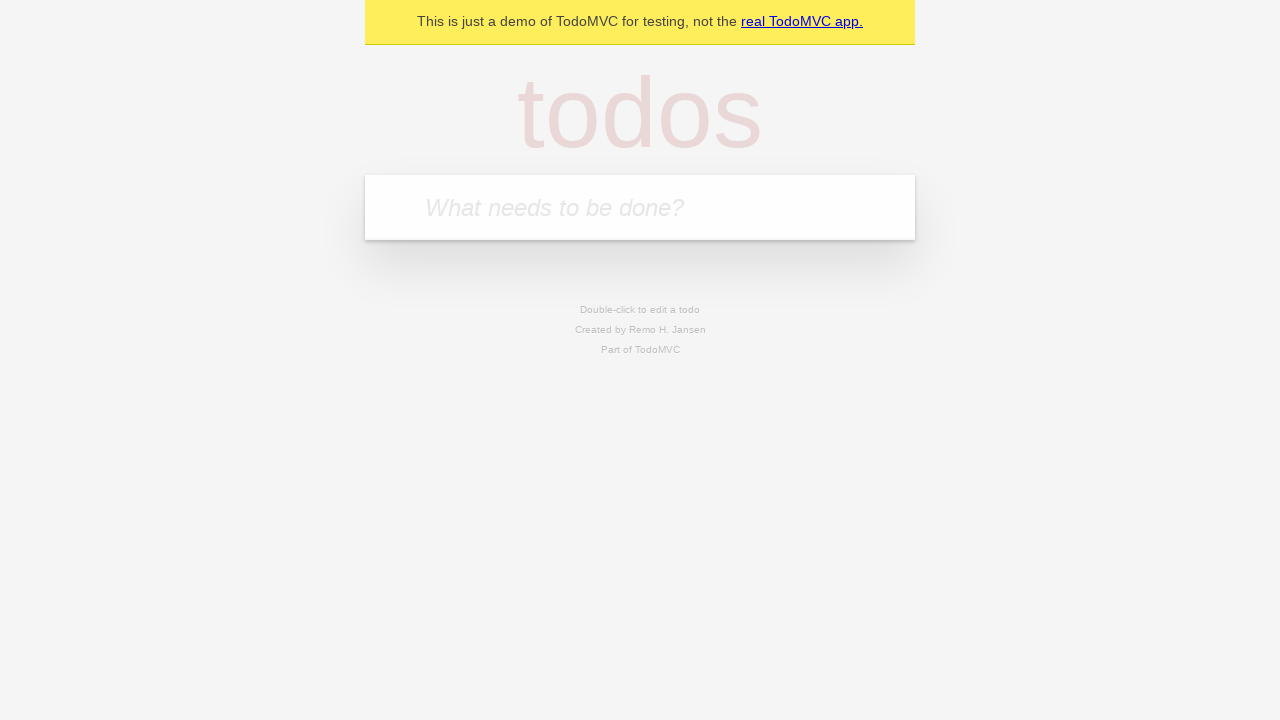

Filled new todo input with 'buy some cheese' on internal:attr=[placeholder="What needs to be done?"i]
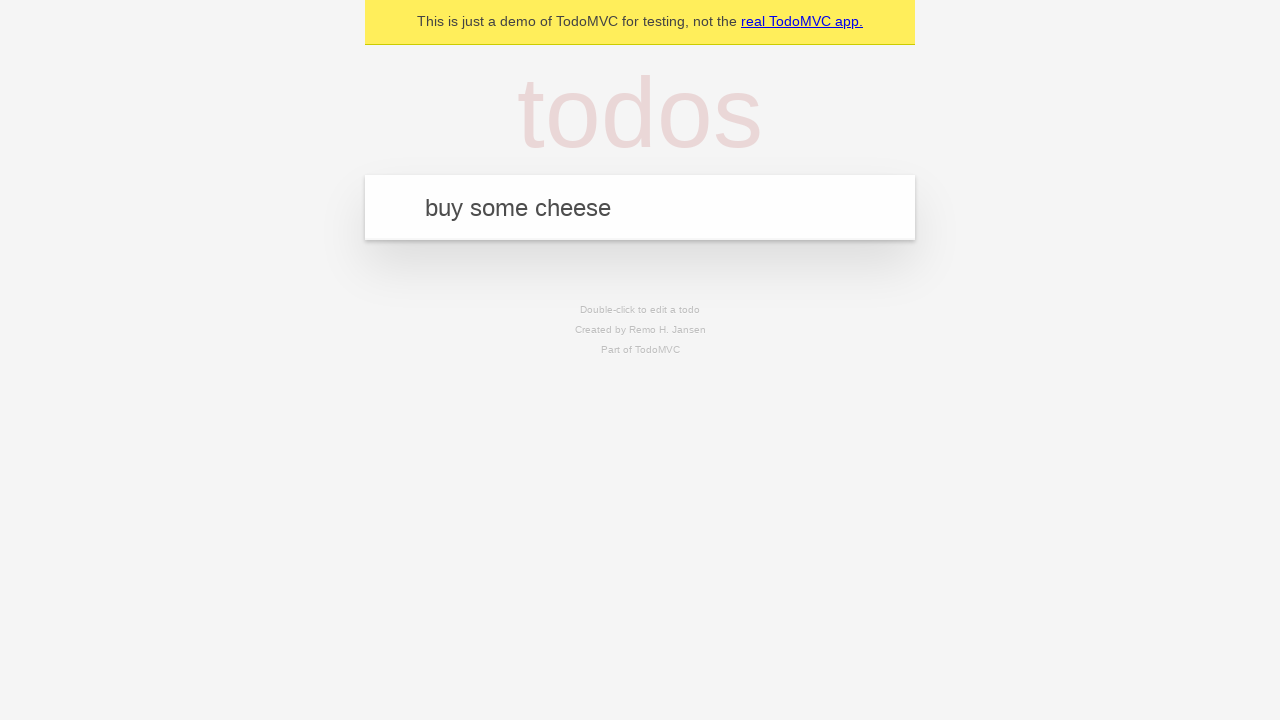

Pressed Enter to create todo: 'buy some cheese' on internal:attr=[placeholder="What needs to be done?"i]
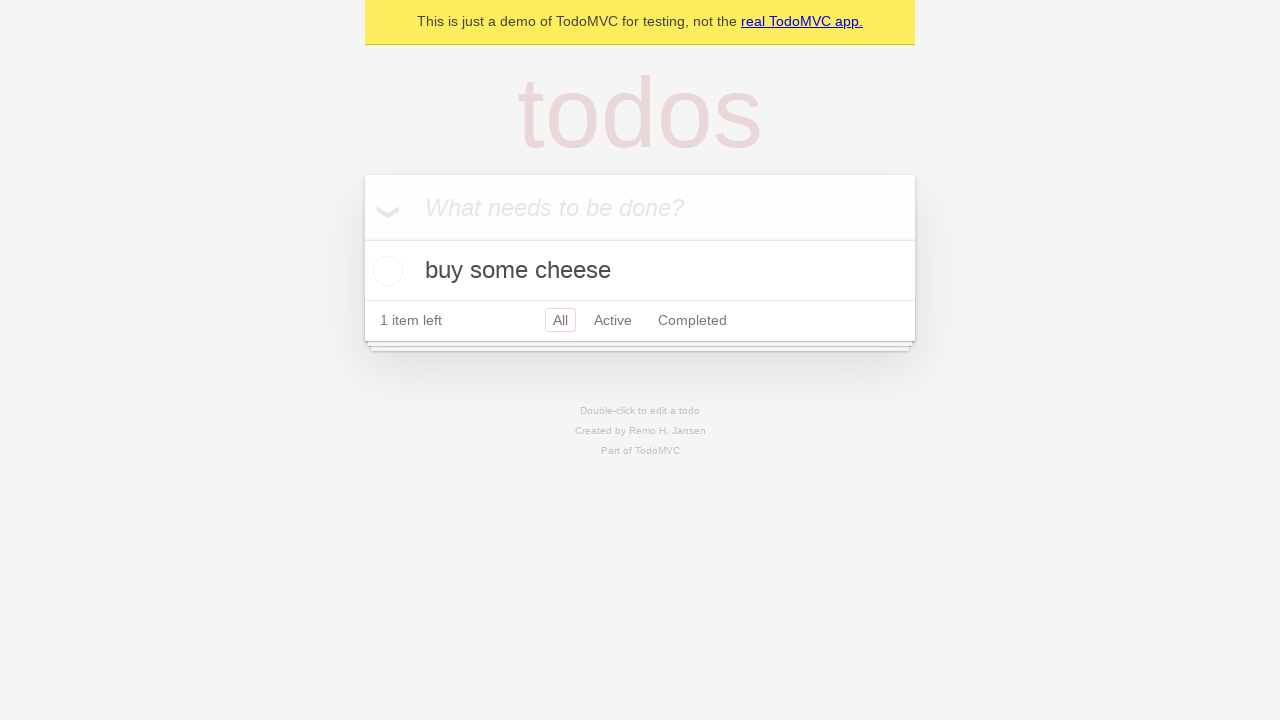

Filled new todo input with 'feed the cat' on internal:attr=[placeholder="What needs to be done?"i]
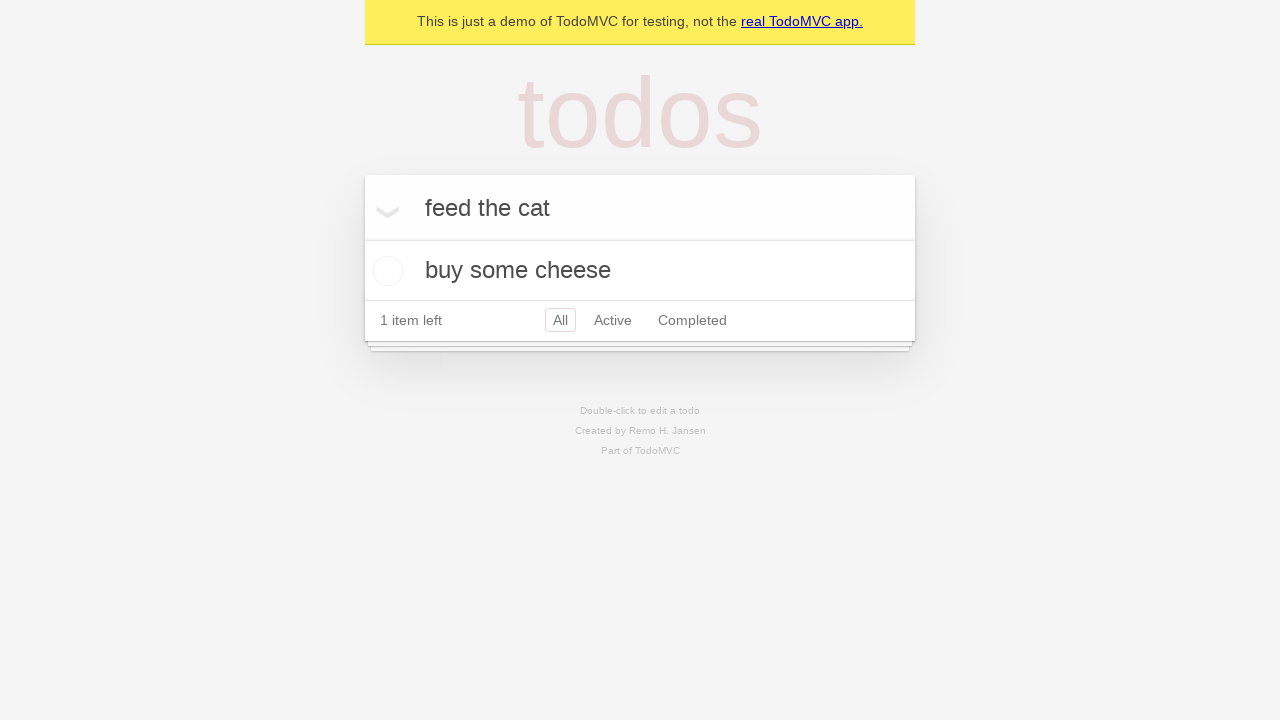

Pressed Enter to create todo: 'feed the cat' on internal:attr=[placeholder="What needs to be done?"i]
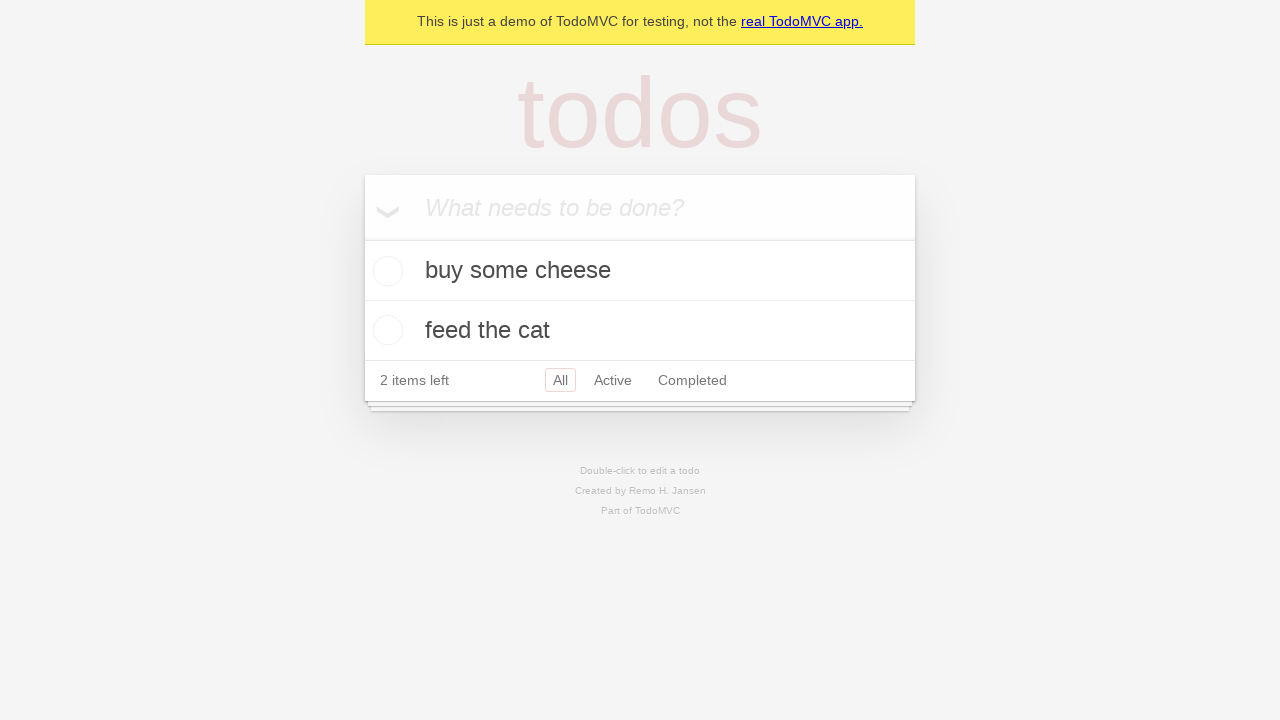

Filled new todo input with 'book a doctors appointment' on internal:attr=[placeholder="What needs to be done?"i]
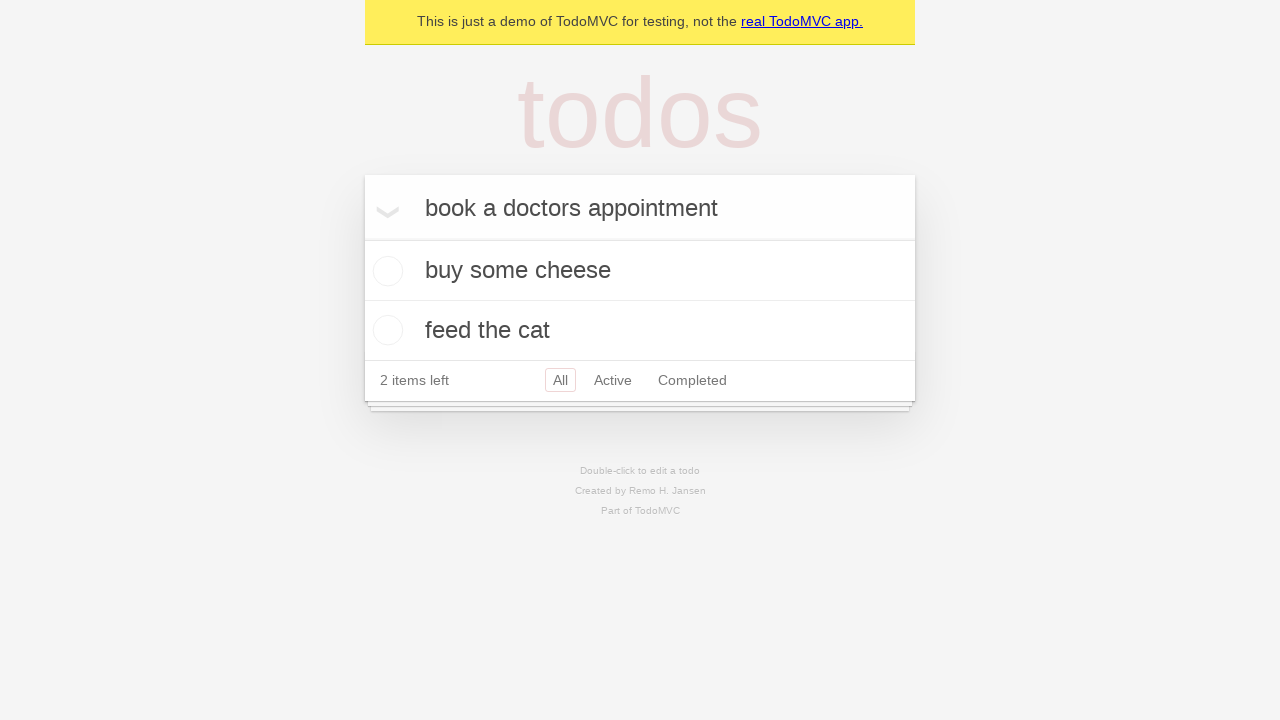

Pressed Enter to create todo: 'book a doctors appointment' on internal:attr=[placeholder="What needs to be done?"i]
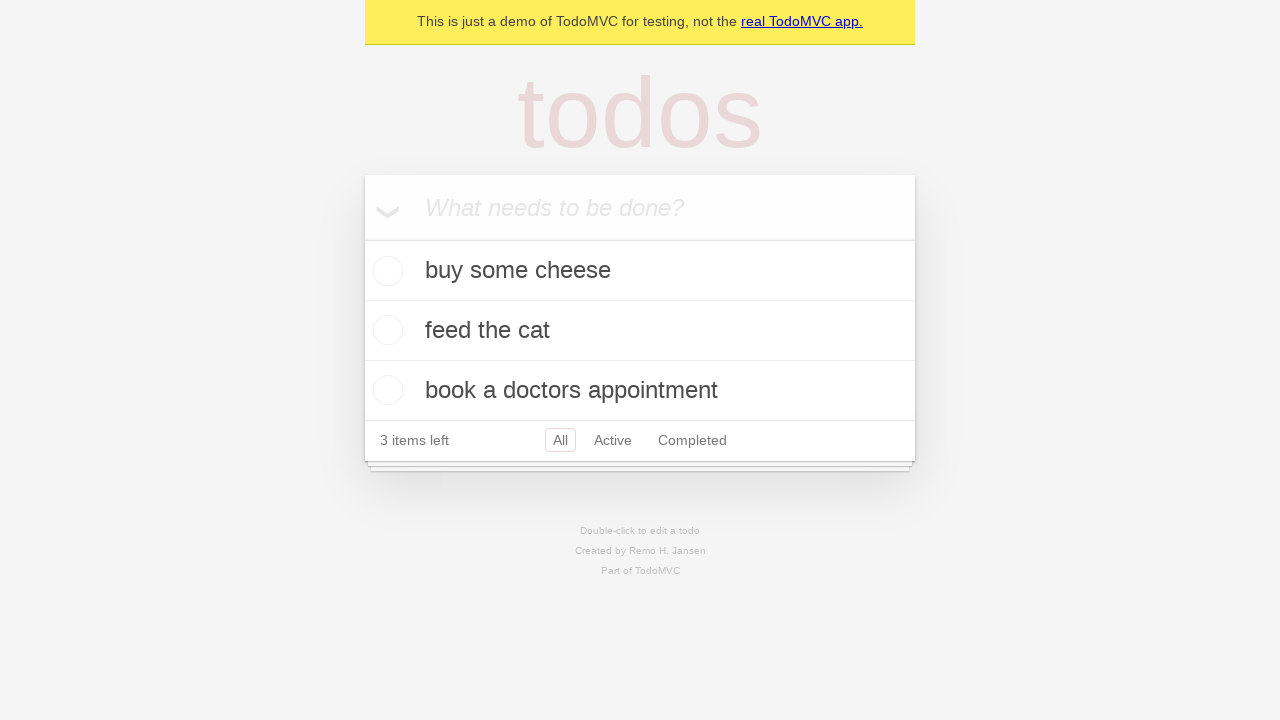

Double-clicked second todo item to enter edit mode at (640, 331) on internal:testid=[data-testid="todo-item"s] >> nth=1
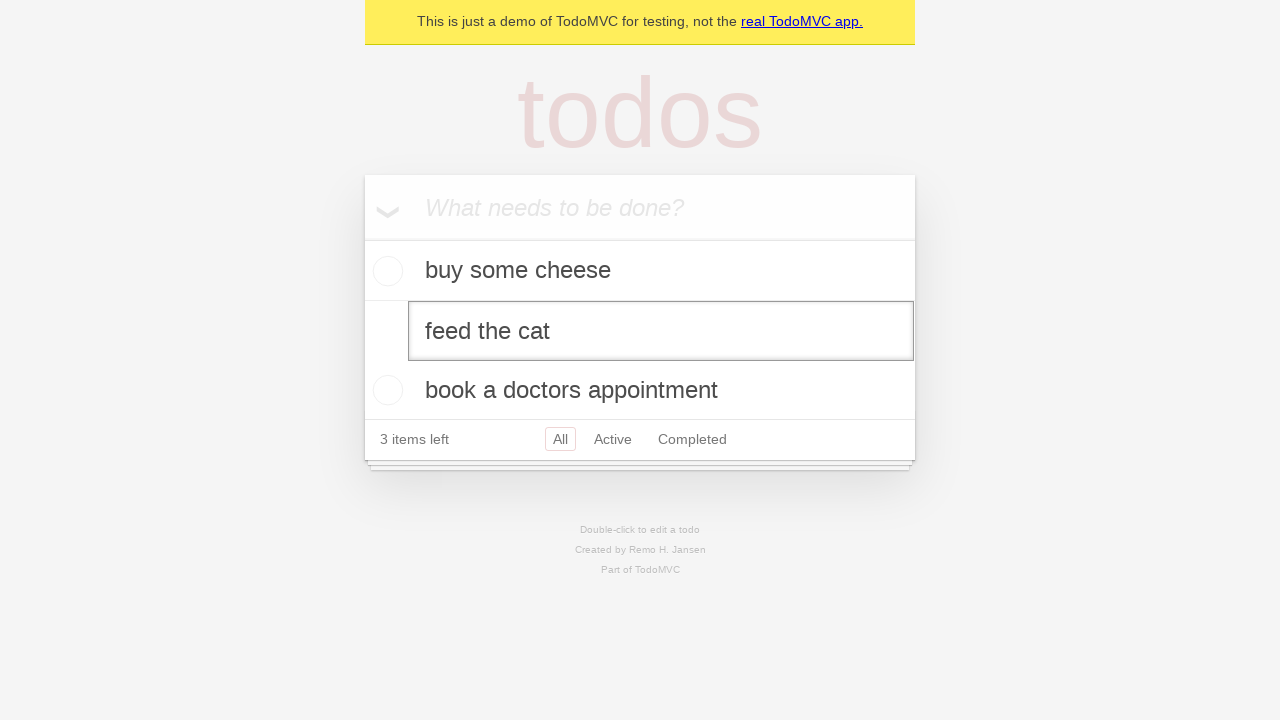

Filled edit field with 'buy some sausages' on internal:testid=[data-testid="todo-item"s] >> nth=1 >> internal:role=textbox[nam
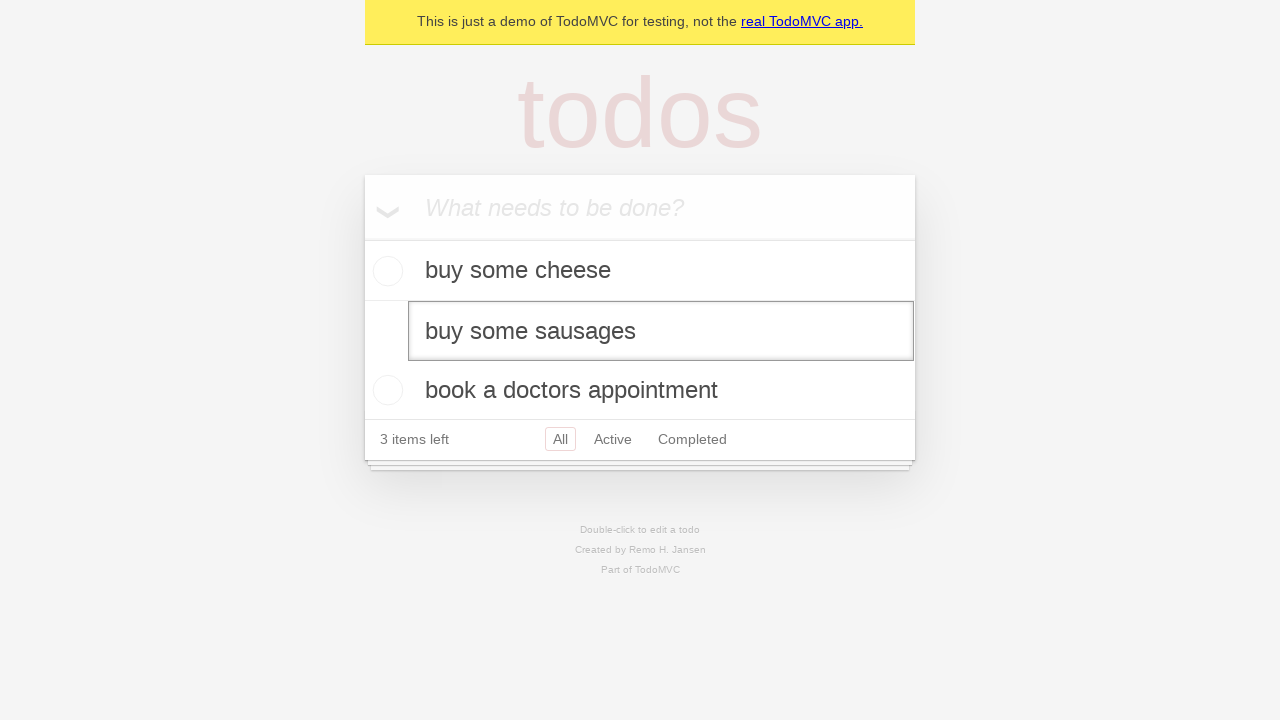

Triggered blur event on edit field to save changes
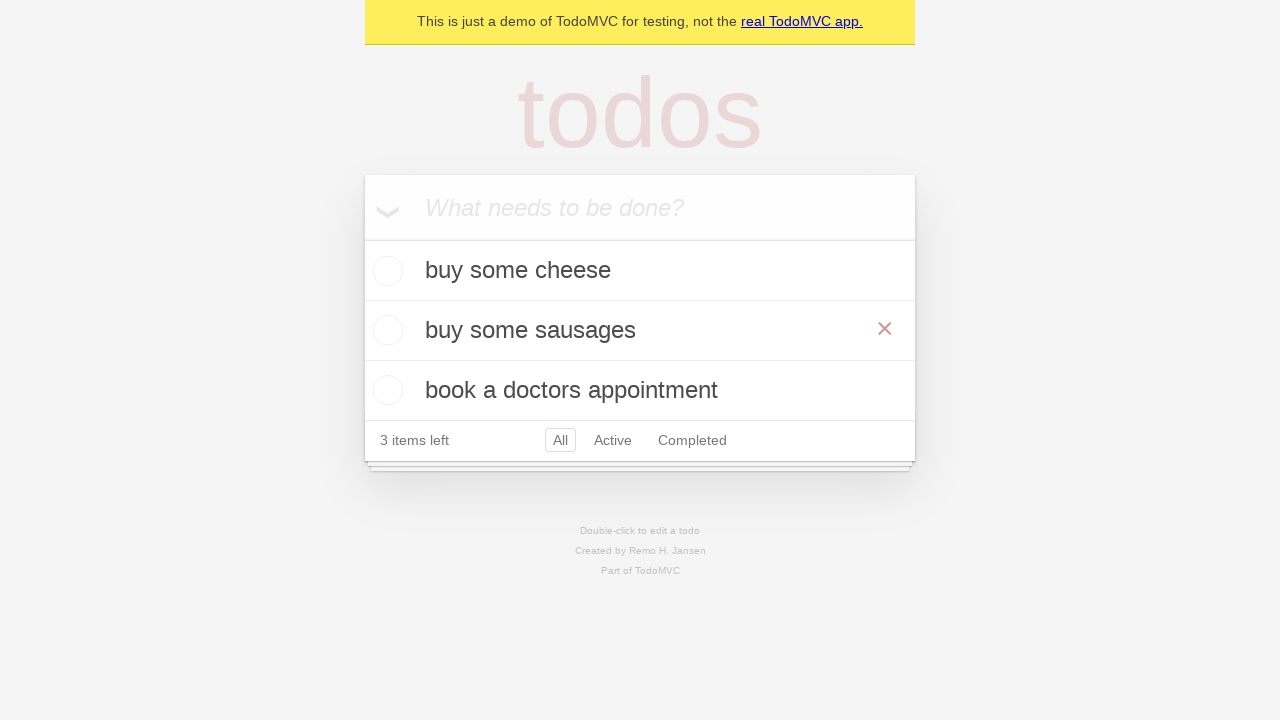

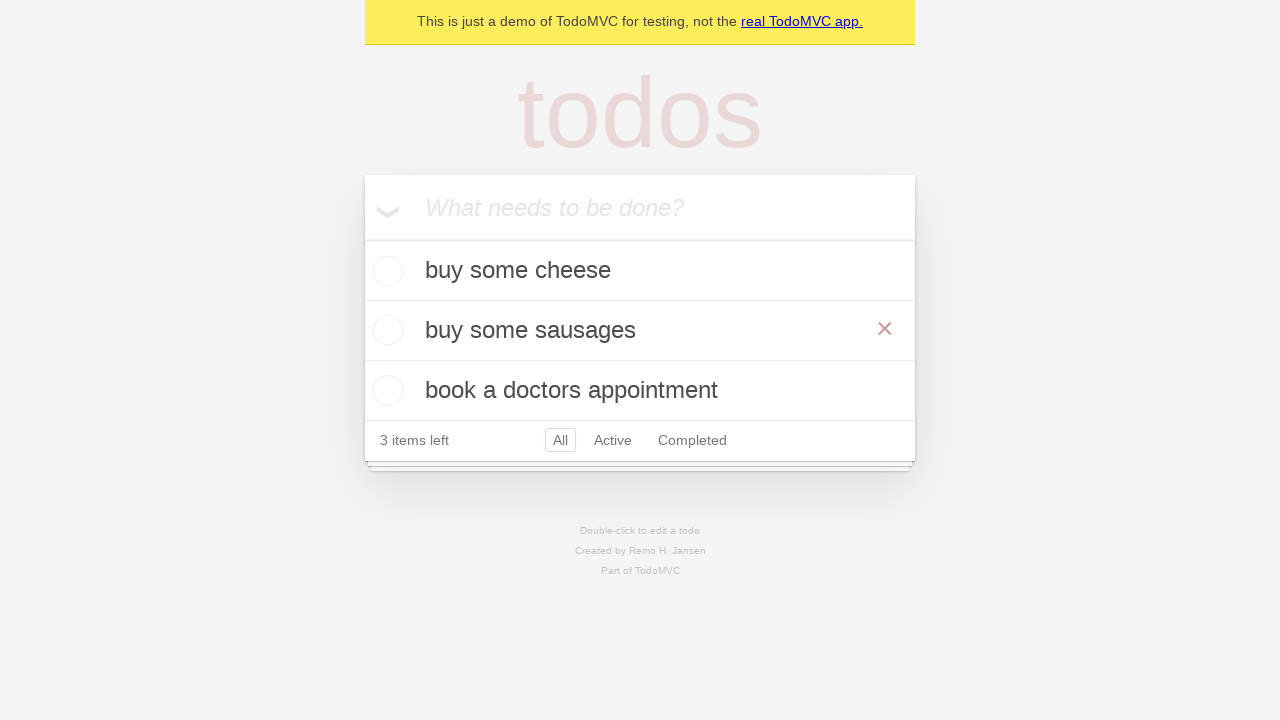